Tests that edits to a todo item are saved when the input loses focus (blur).

Starting URL: https://demo.playwright.dev/todomvc

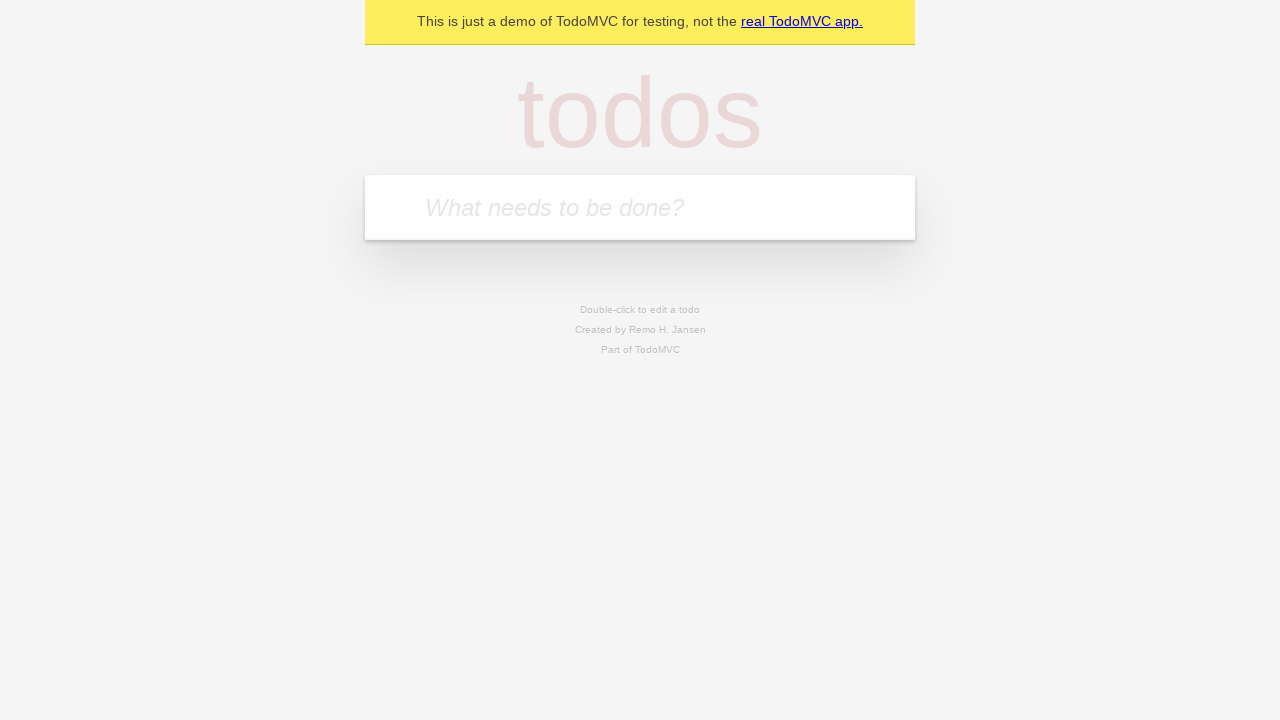

Filled new todo input with 'buy some cheese' on internal:attr=[placeholder="What needs to be done?"i]
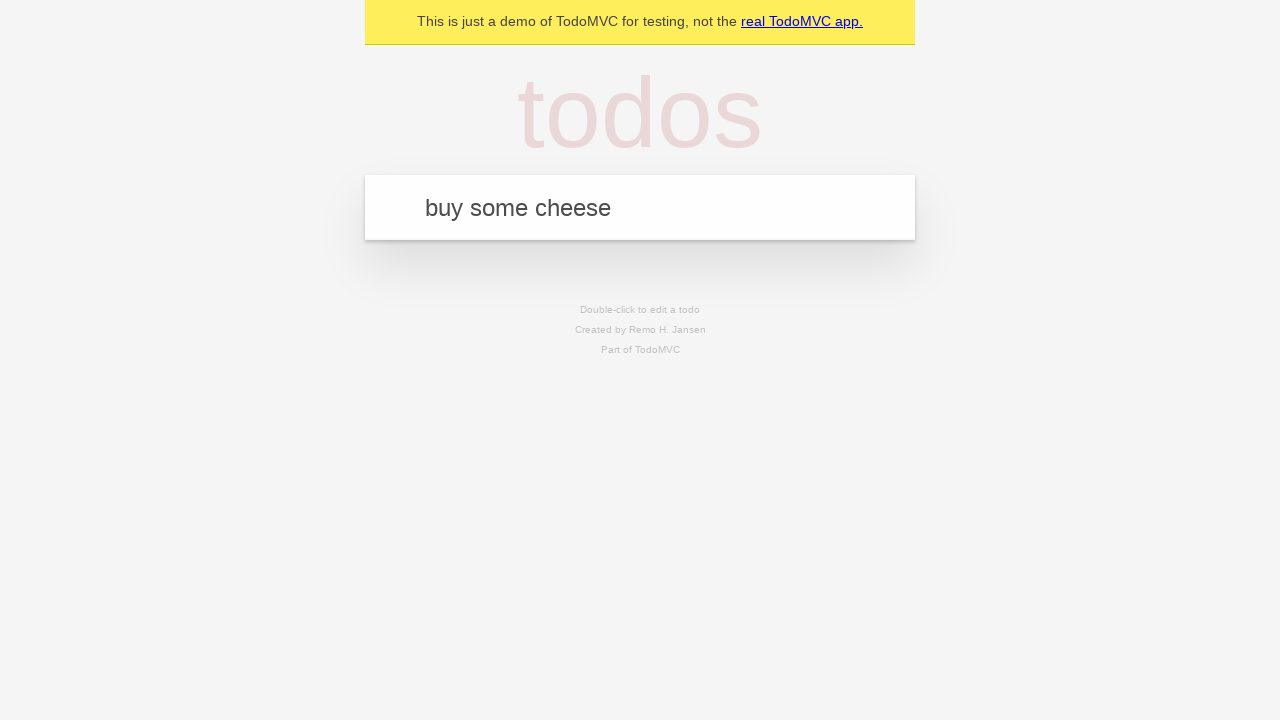

Pressed Enter to create first todo on internal:attr=[placeholder="What needs to be done?"i]
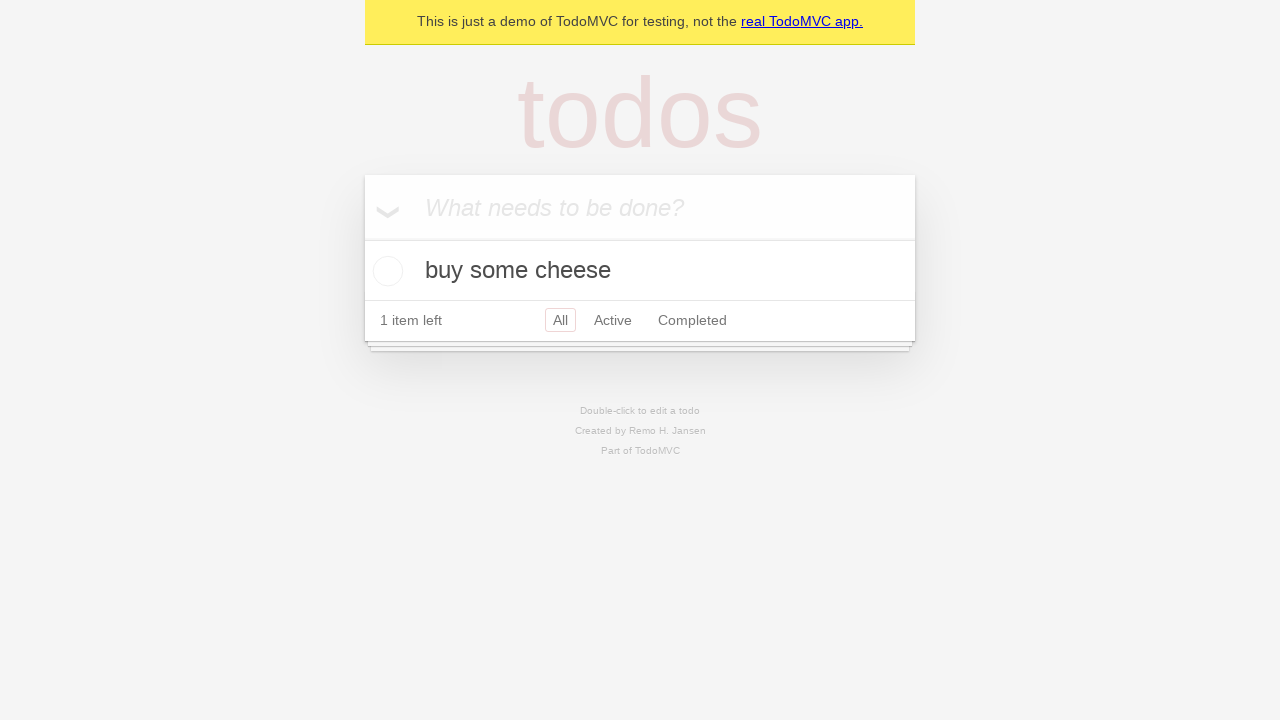

Filled new todo input with 'feed the cat' on internal:attr=[placeholder="What needs to be done?"i]
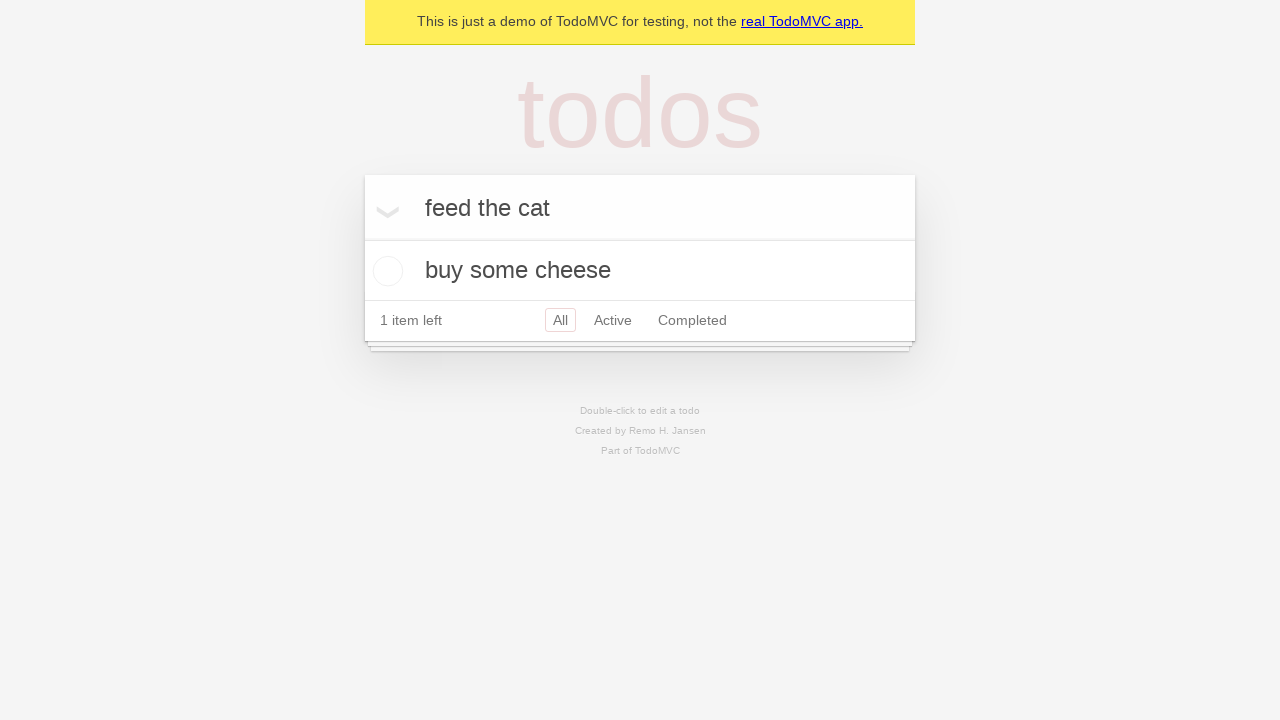

Pressed Enter to create second todo on internal:attr=[placeholder="What needs to be done?"i]
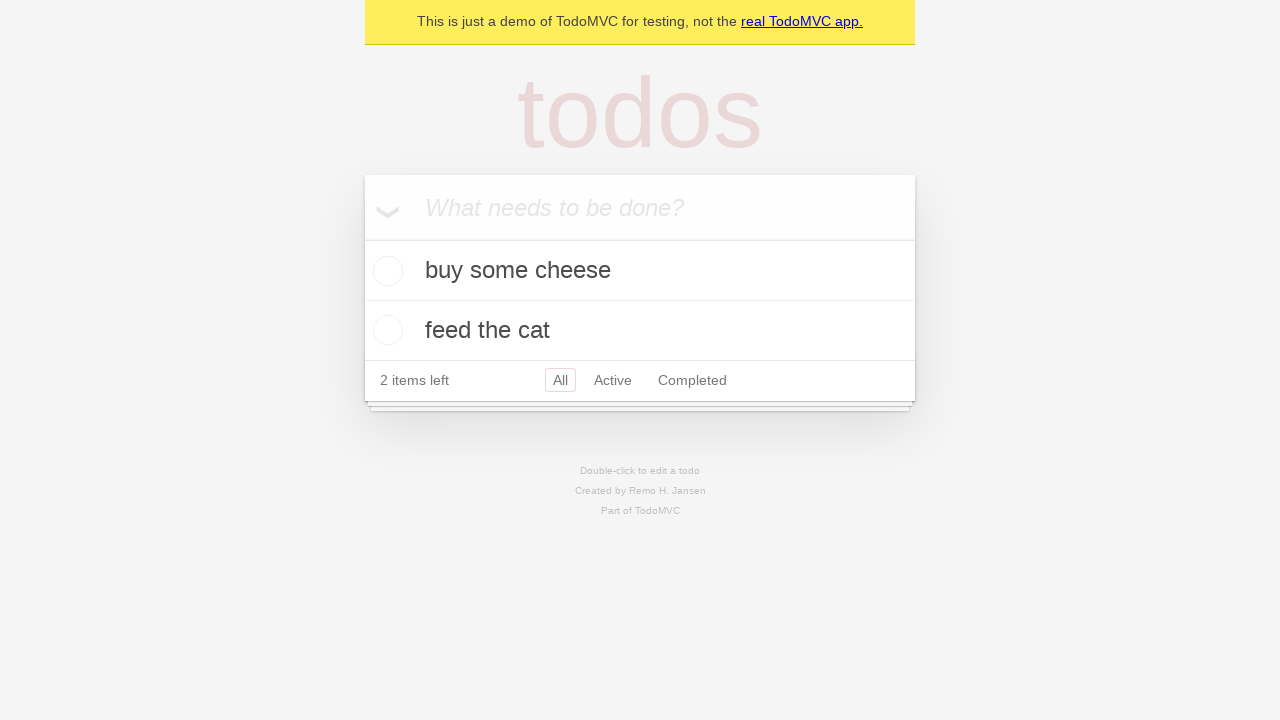

Filled new todo input with 'book a doctors appointment' on internal:attr=[placeholder="What needs to be done?"i]
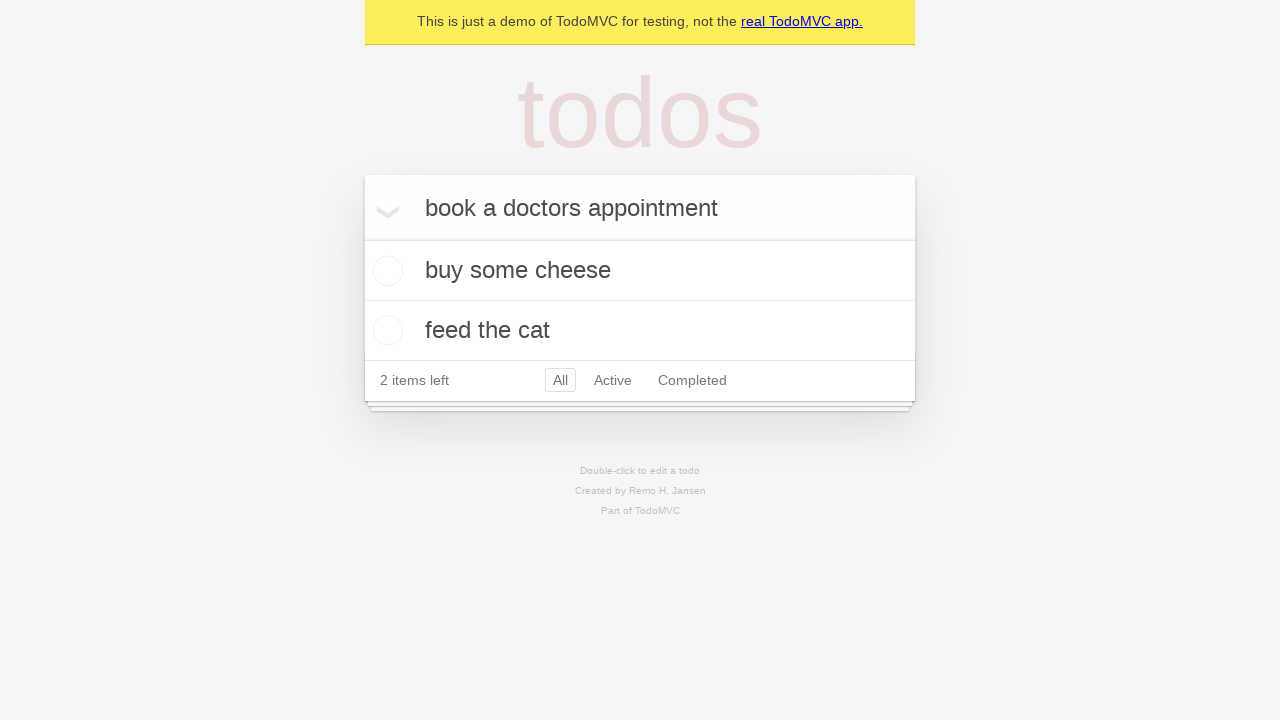

Pressed Enter to create third todo on internal:attr=[placeholder="What needs to be done?"i]
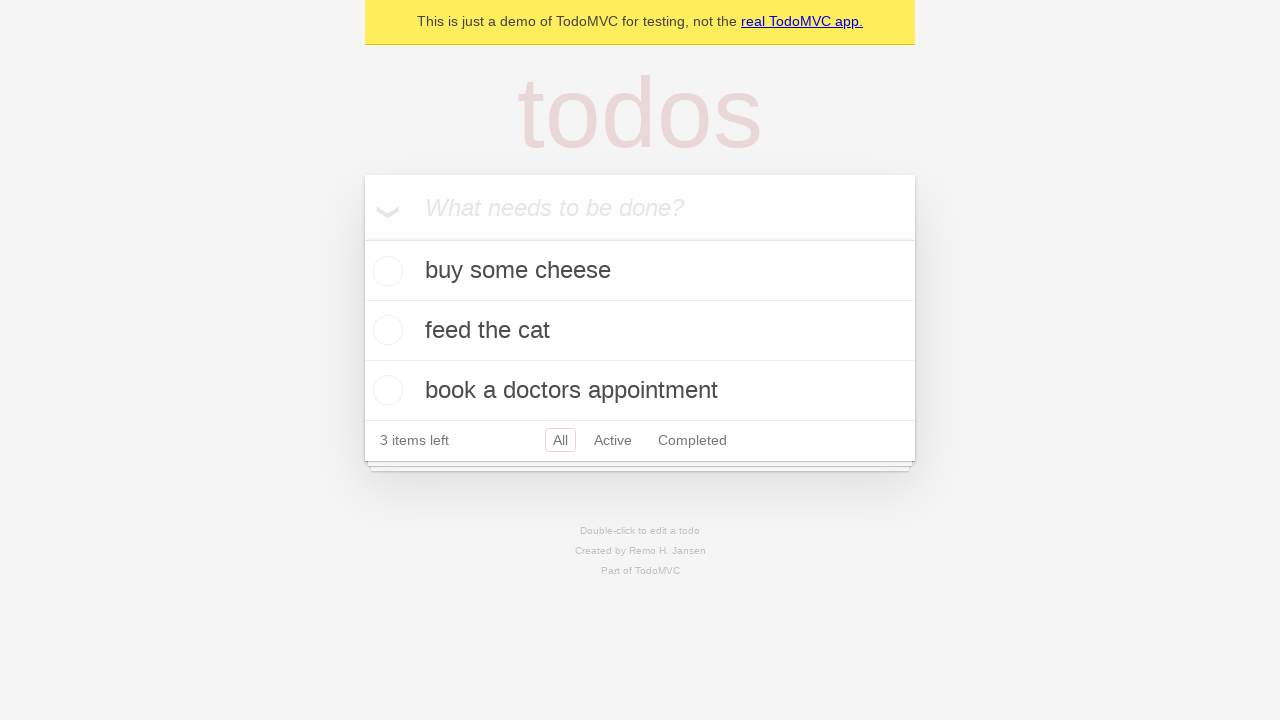

Double-clicked on second todo item to enter edit mode at (640, 331) on internal:testid=[data-testid="todo-item"s] >> nth=1
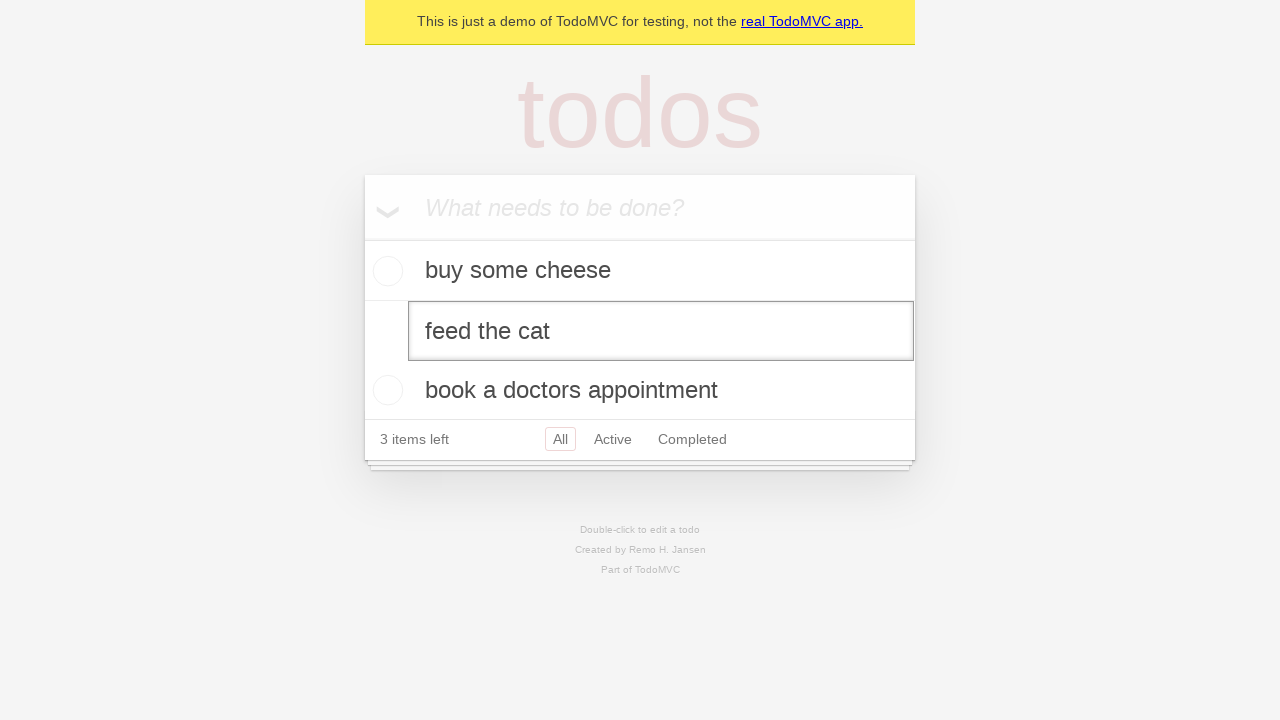

Filled edit input with 'buy some sausages' on internal:testid=[data-testid="todo-item"s] >> nth=1 >> internal:role=textbox[nam
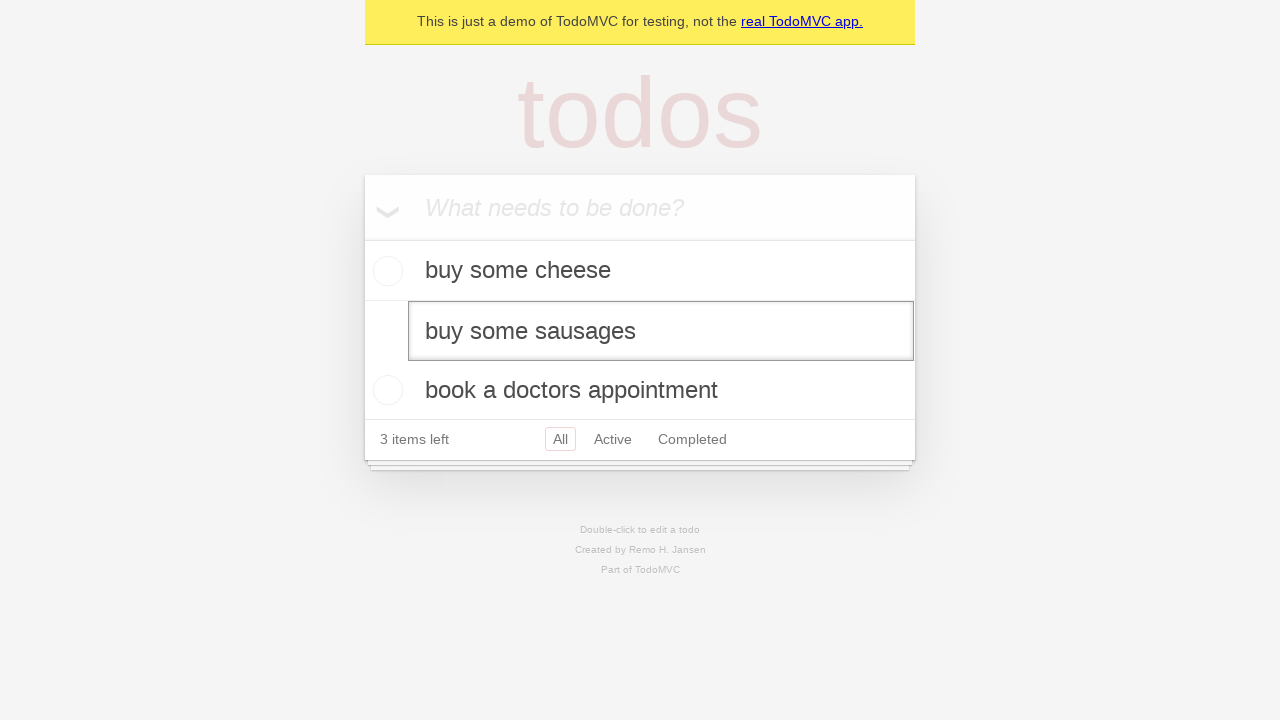

Dispatched blur event on edit input to save changes
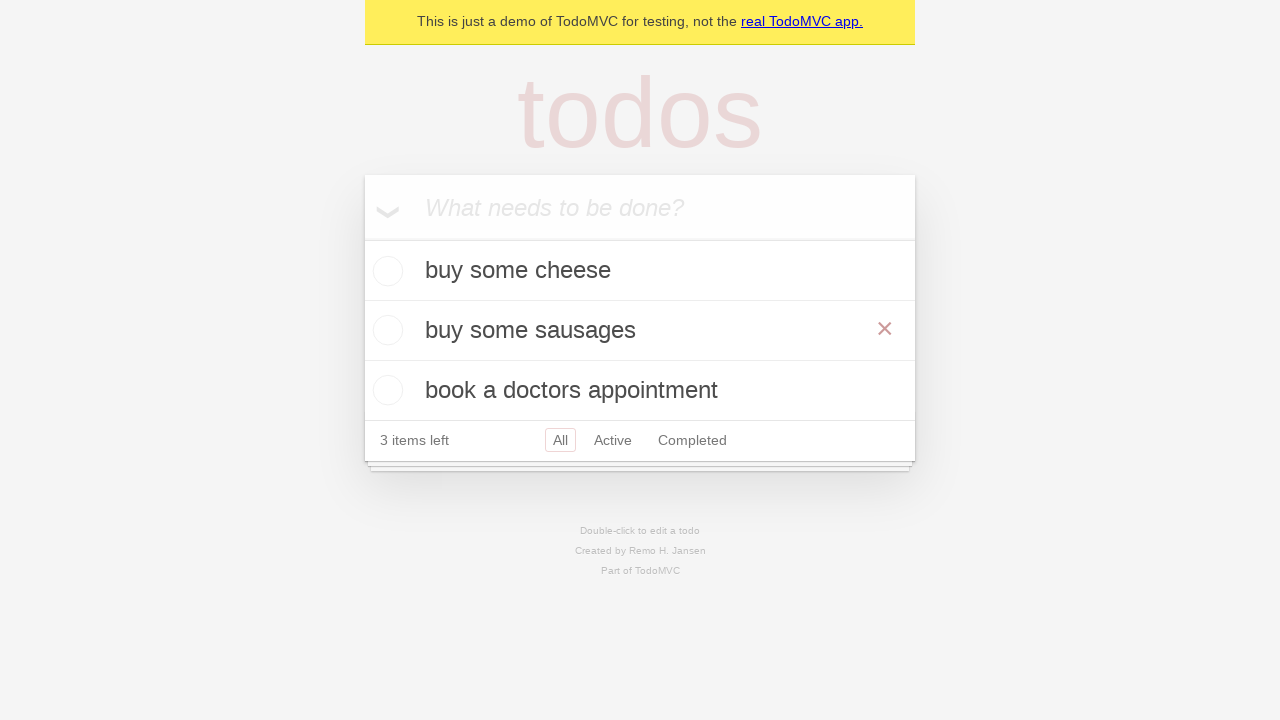

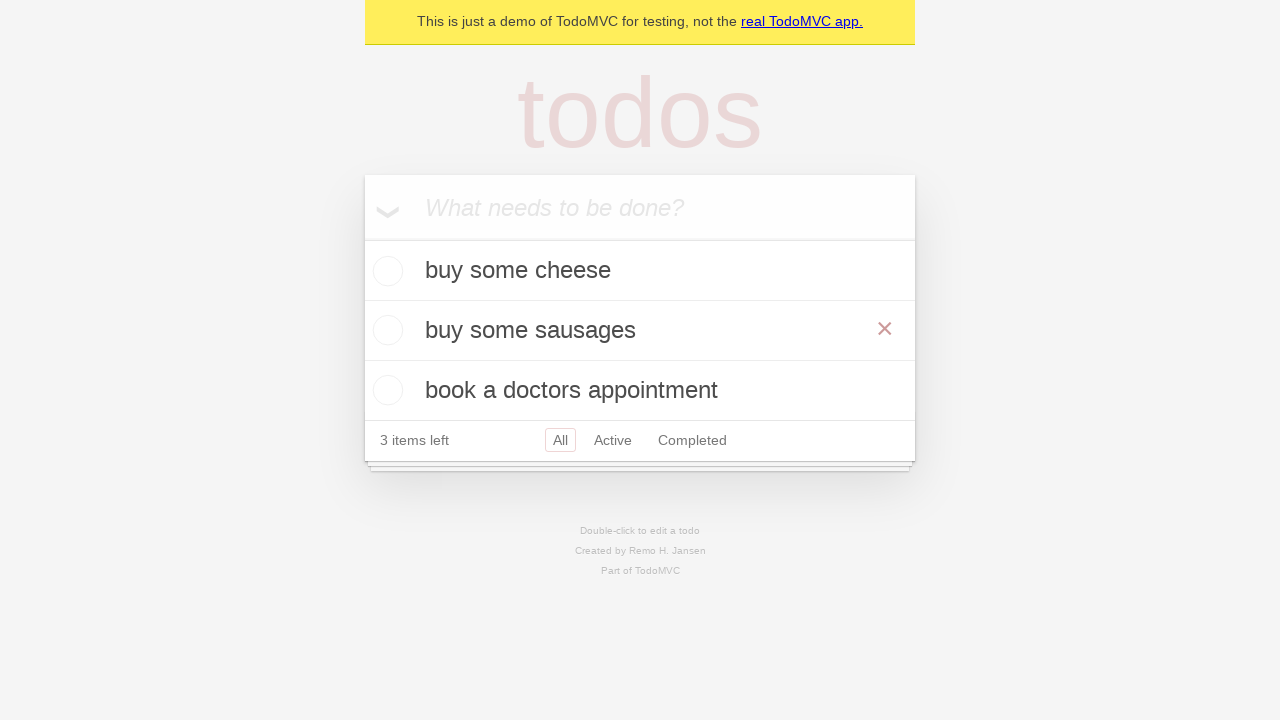